Tests navigation and search functionality on stockplus.com by clicking through the interface and searching for a Korean stock (Samsung Electronics)

Starting URL: https://stockplus.com/

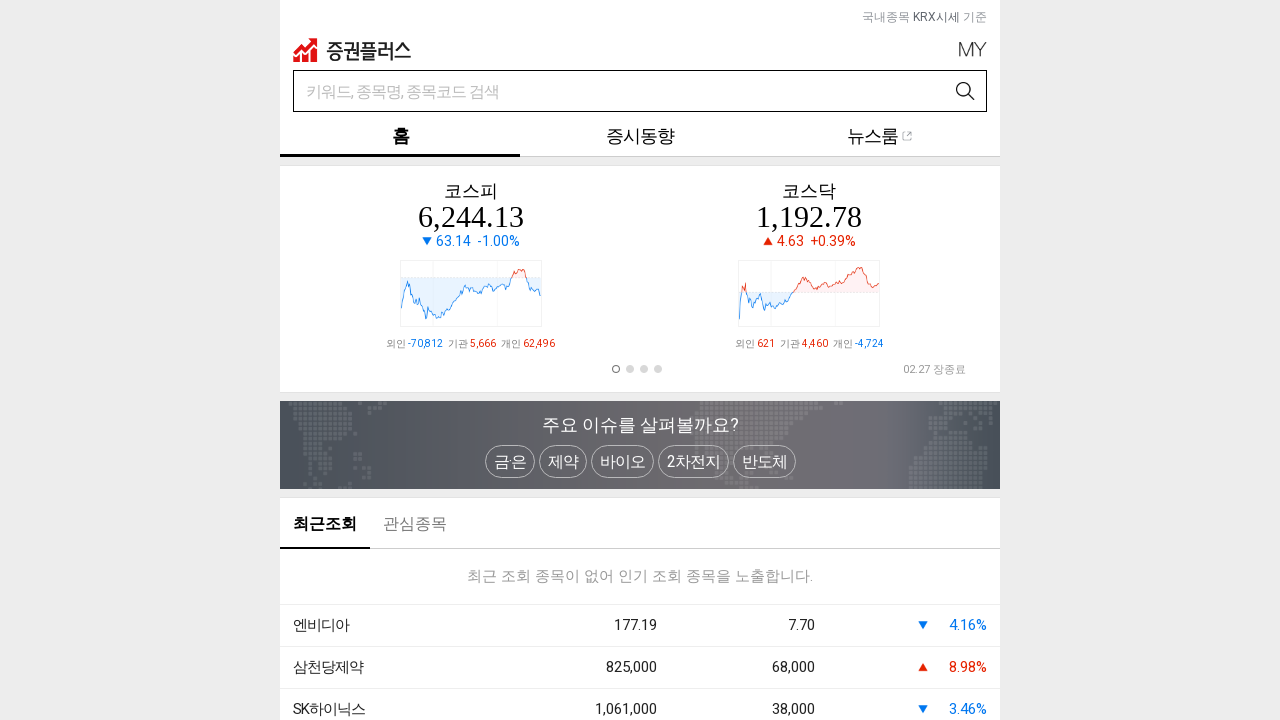

Clicked header/logo link to navigate to homepage at (352, 50) on body > div:nth-child(1) > div > div:nth-child(1) > header > div.topDef.new-topDe
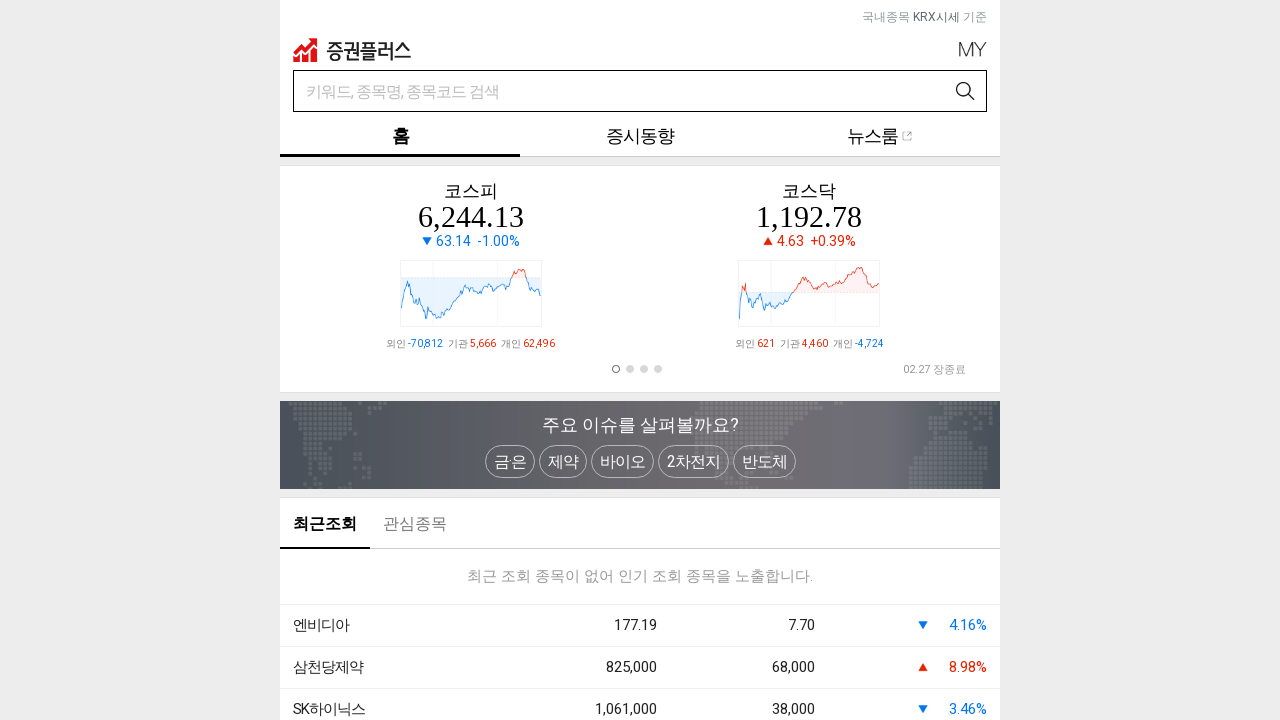

Waited 2 seconds for page to load
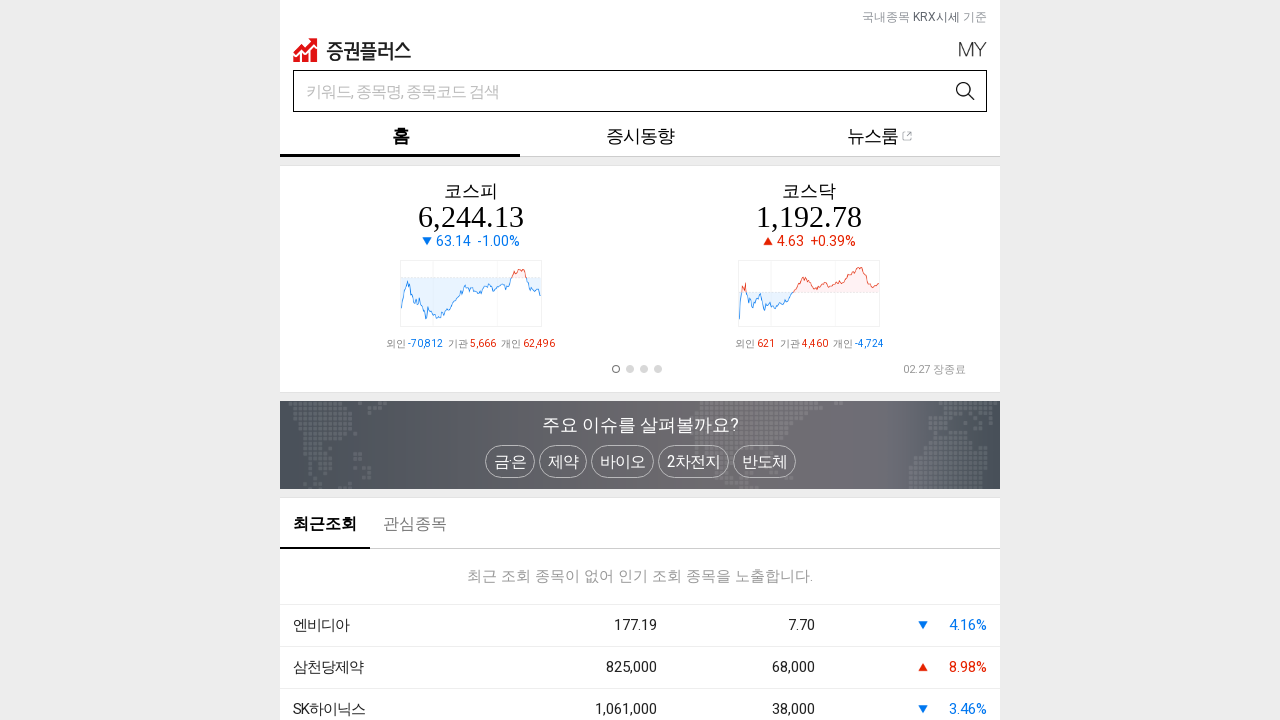

Clicked the 'My' button at (973, 50) on .btnMy
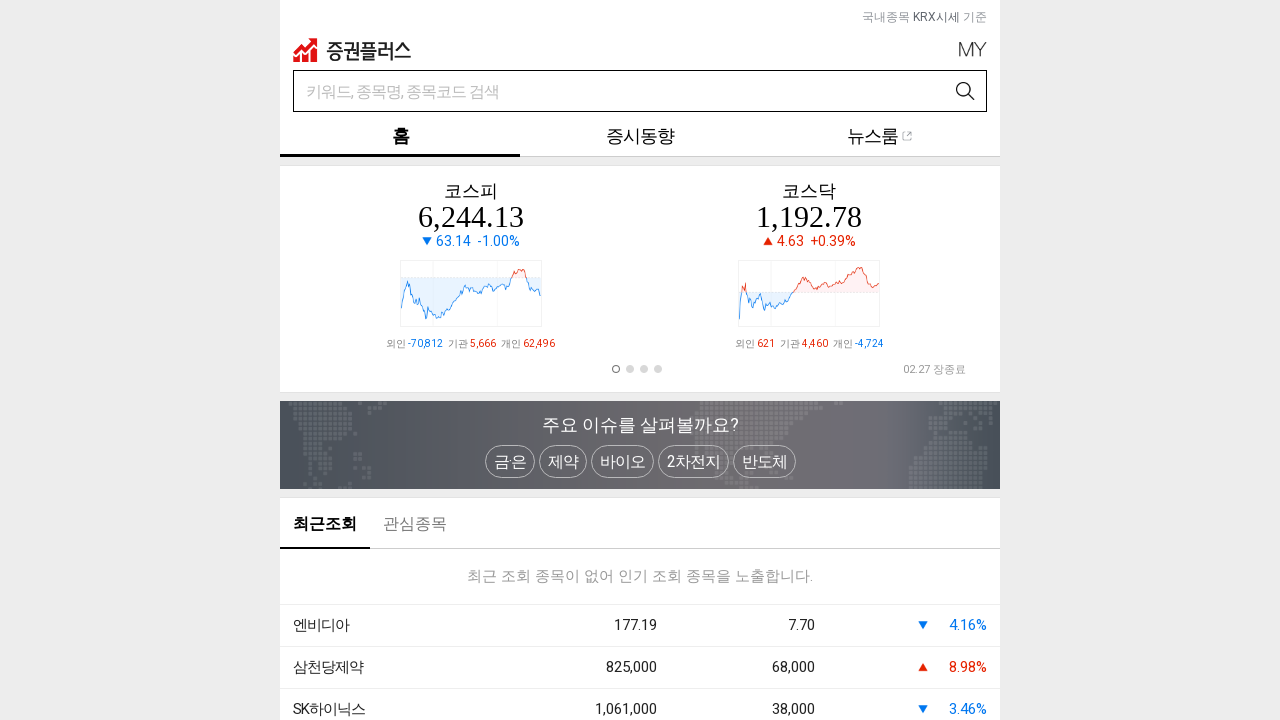

Waited 2 seconds for 'My' button action to complete
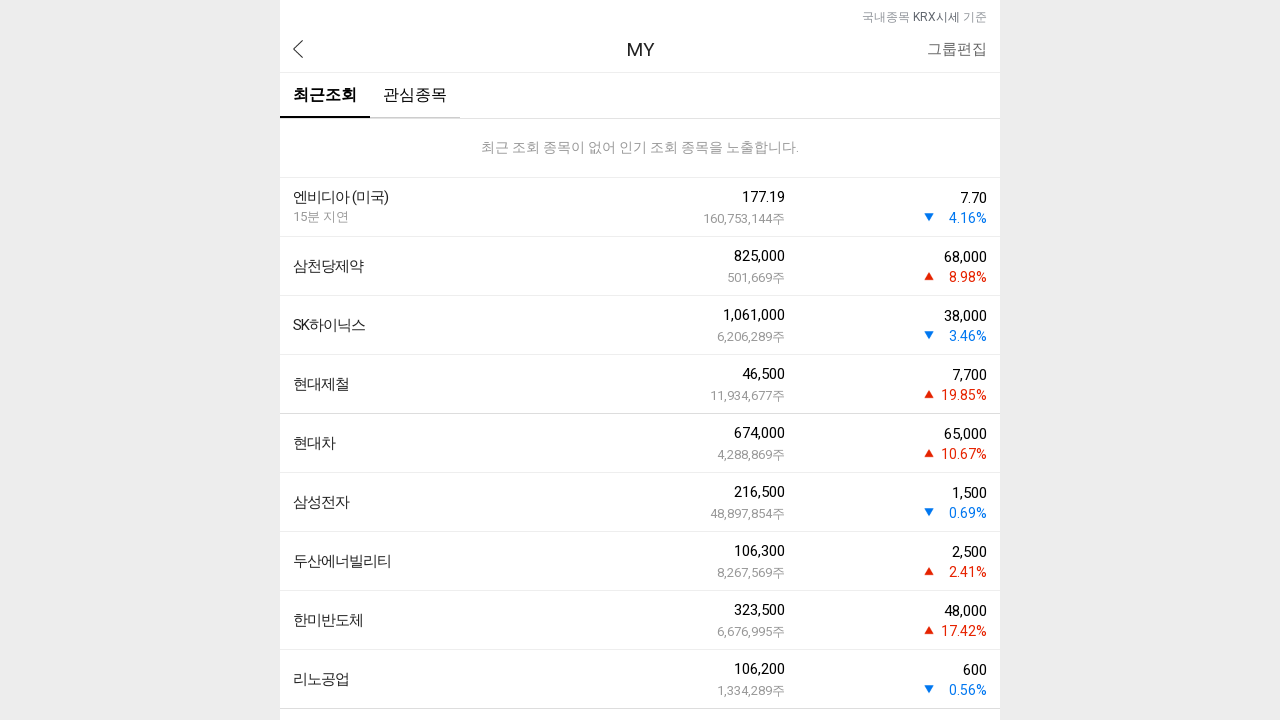

Clicked the 'Prev' button at (298, 49) on .btnPrev
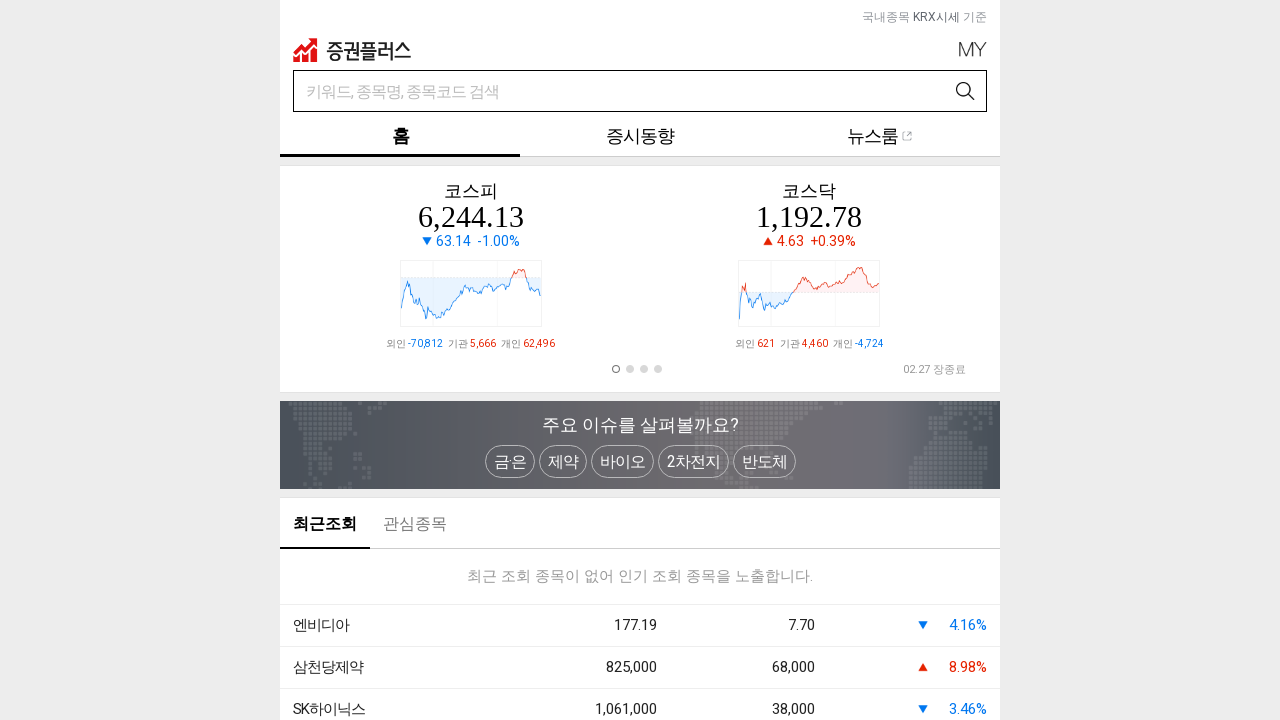

Waited 2 seconds for 'Prev' button action to complete
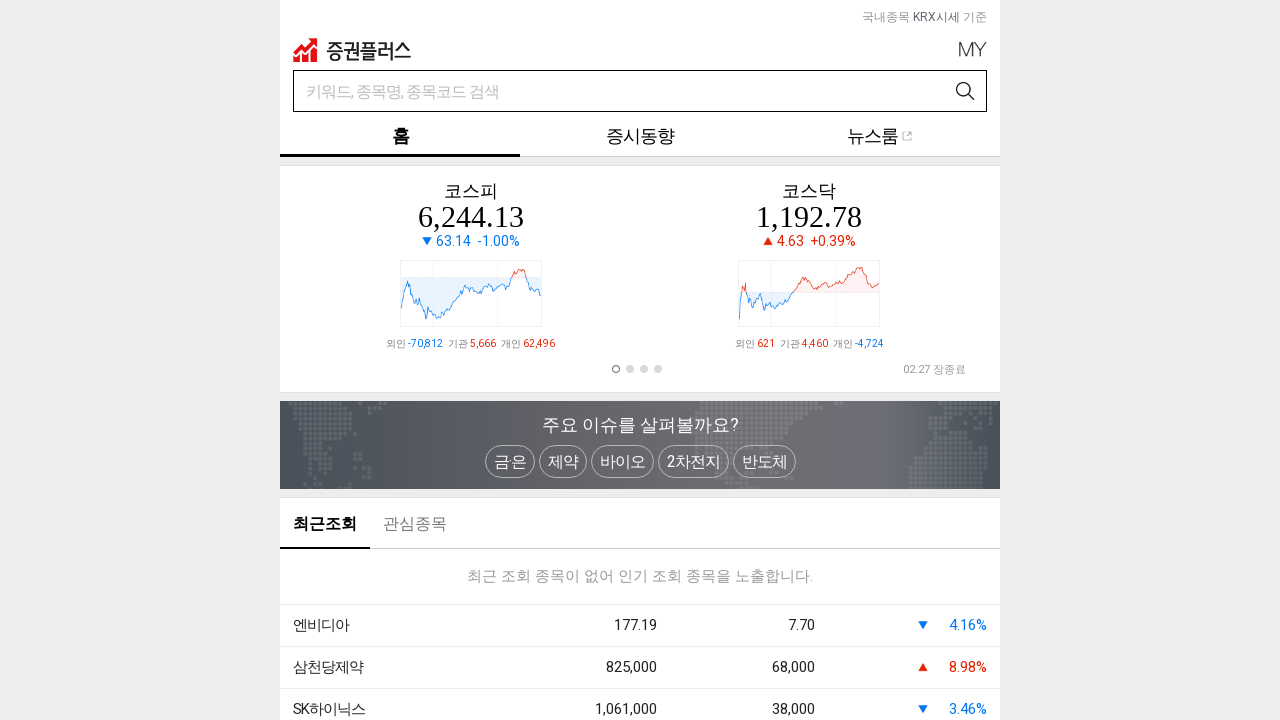

Clicked on the search input field at (608, 92) on input.maintxt
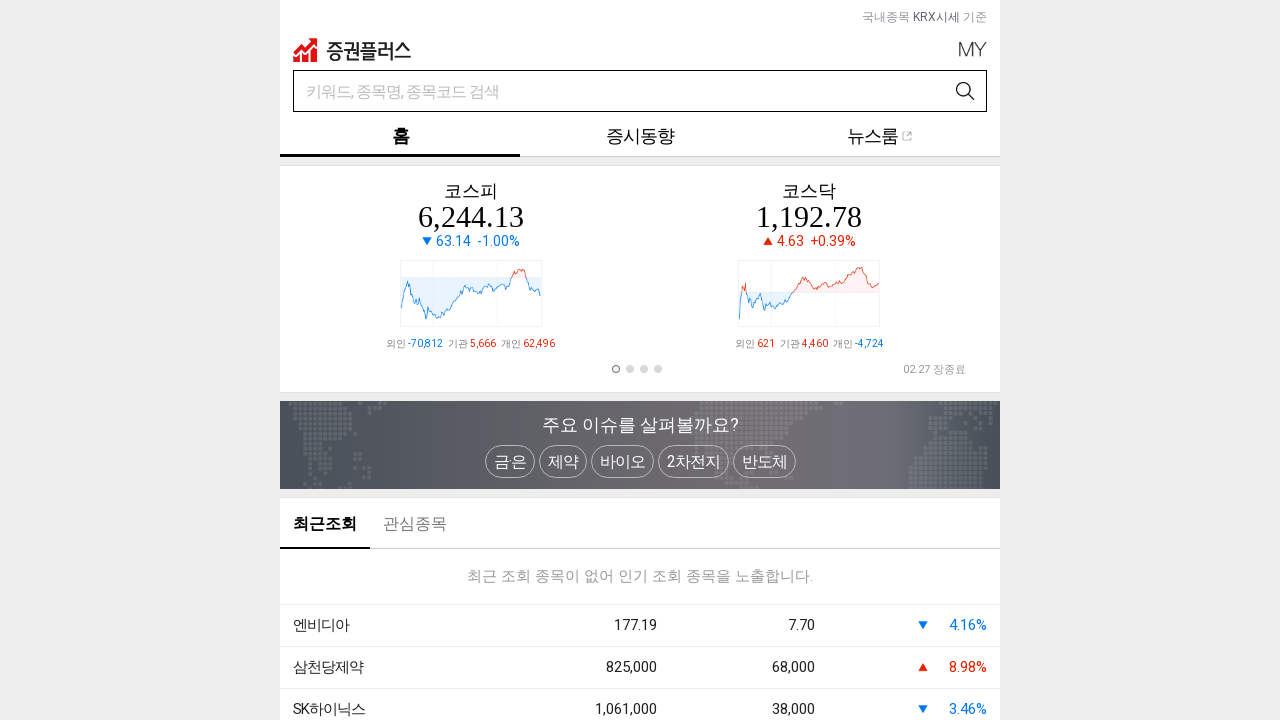

Entered search query '삼성전자' (Samsung Electronics) in search field on input.maintxt
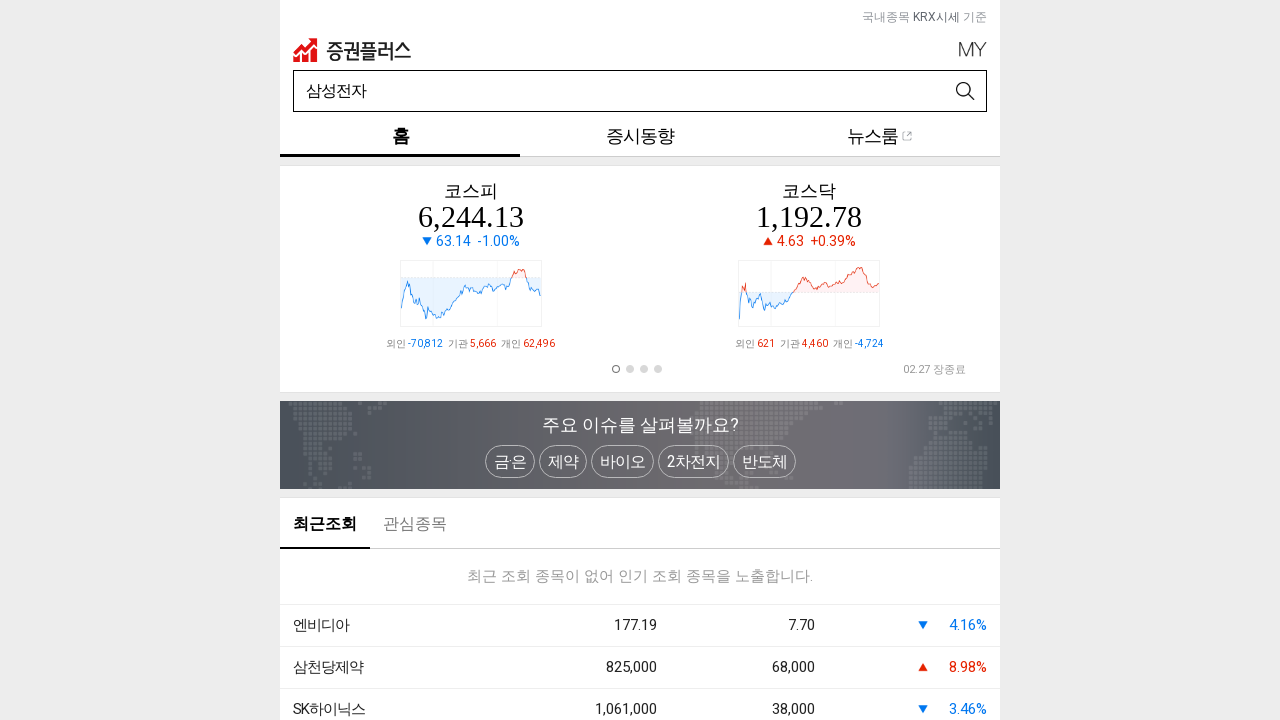

Pressed Enter to search for Samsung Electronics on input.maintxt
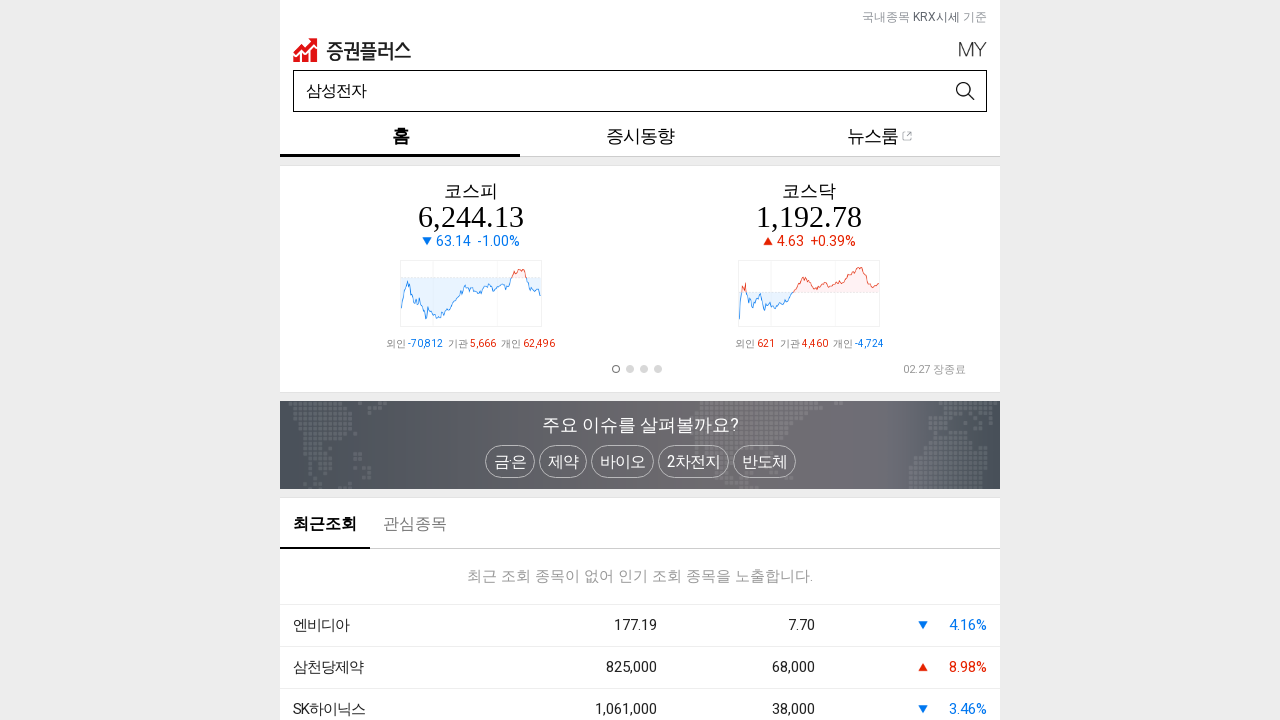

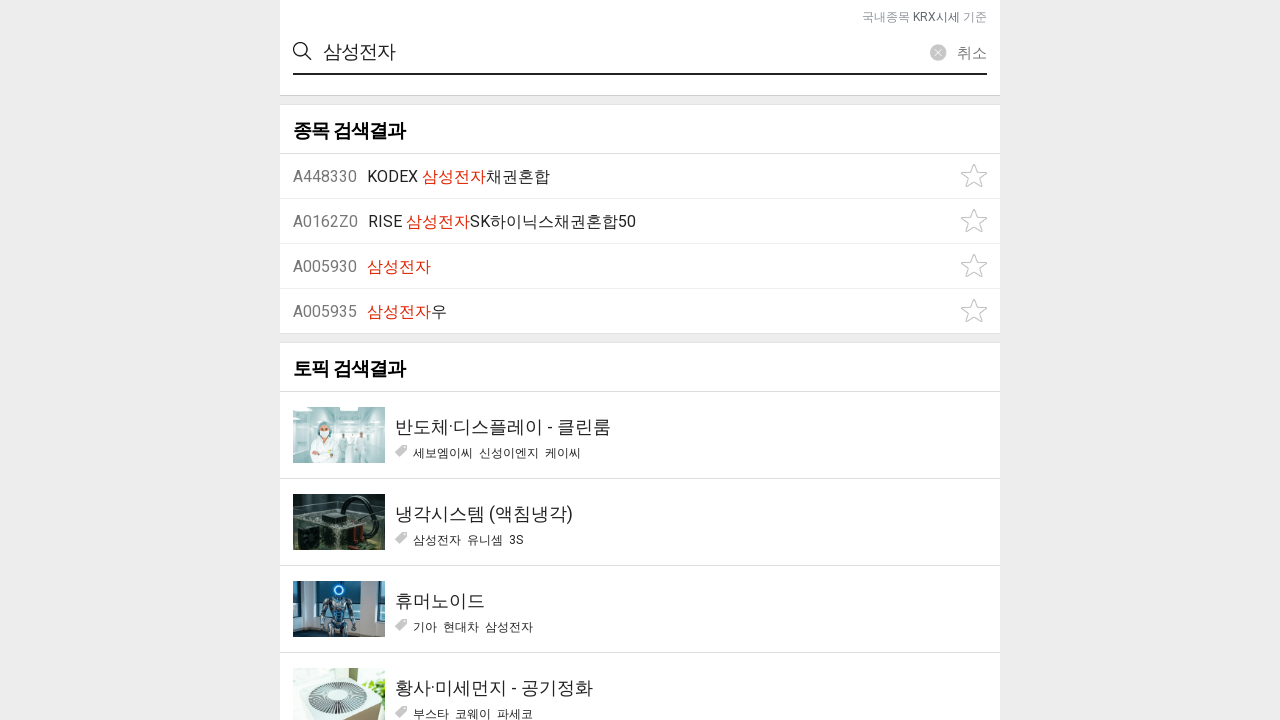